Tests dynamic loading functionality by clicking through to a dynamic content page, triggering the load, and verifying content appears

Starting URL: https://the-internet.herokuapp.com/

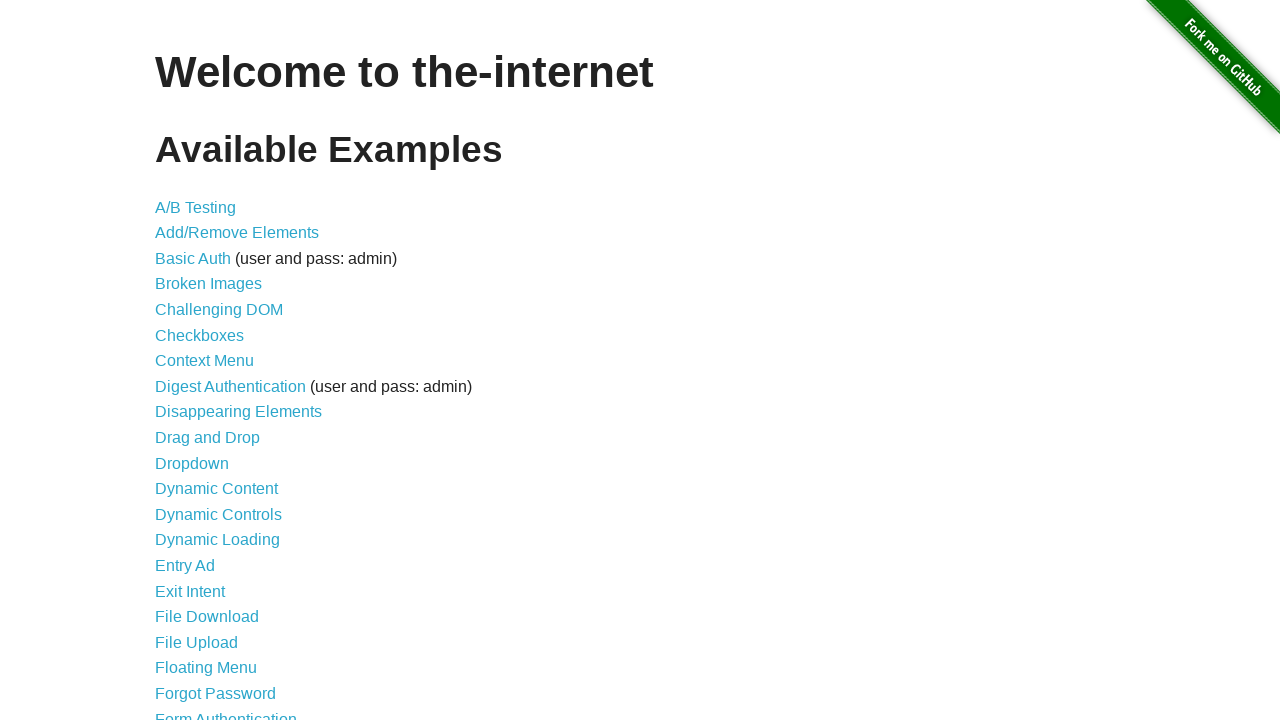

Clicked on Dynamic Loading link at (218, 540) on #content > ul > li:nth-child(14) > a
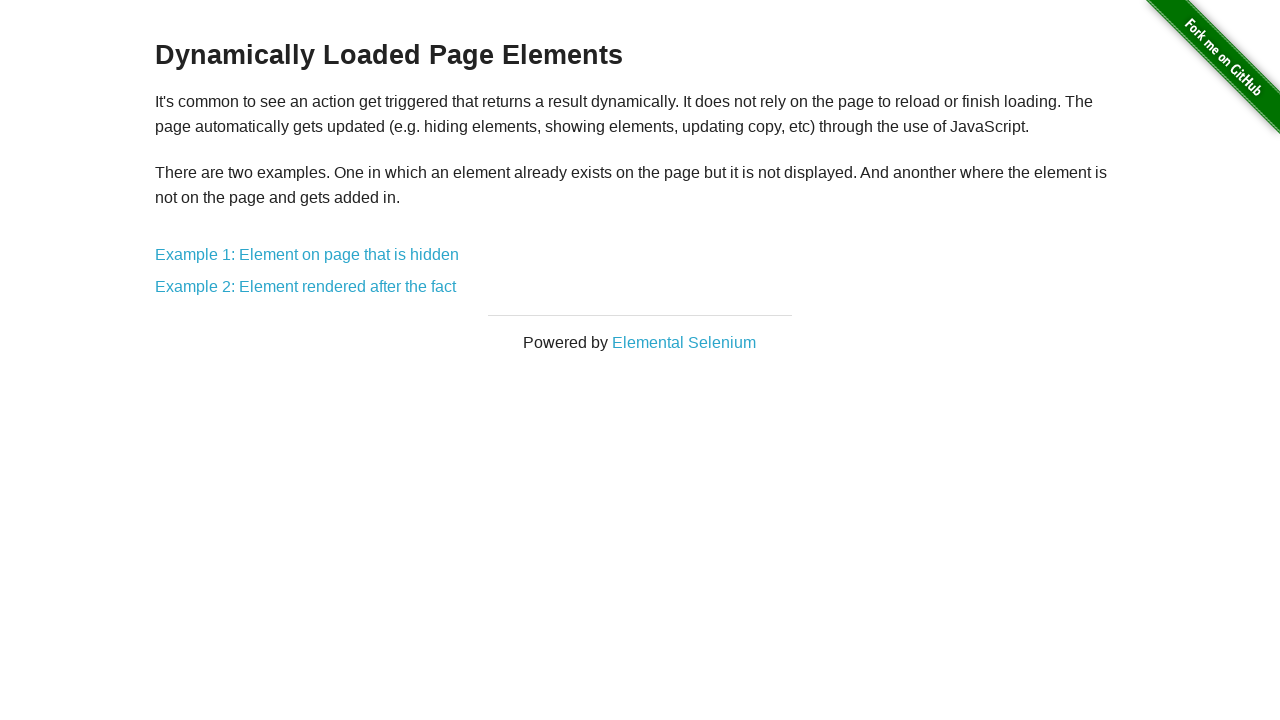

Clicked on Example 2 link at (307, 255) on #content > div > a:nth-child(5)
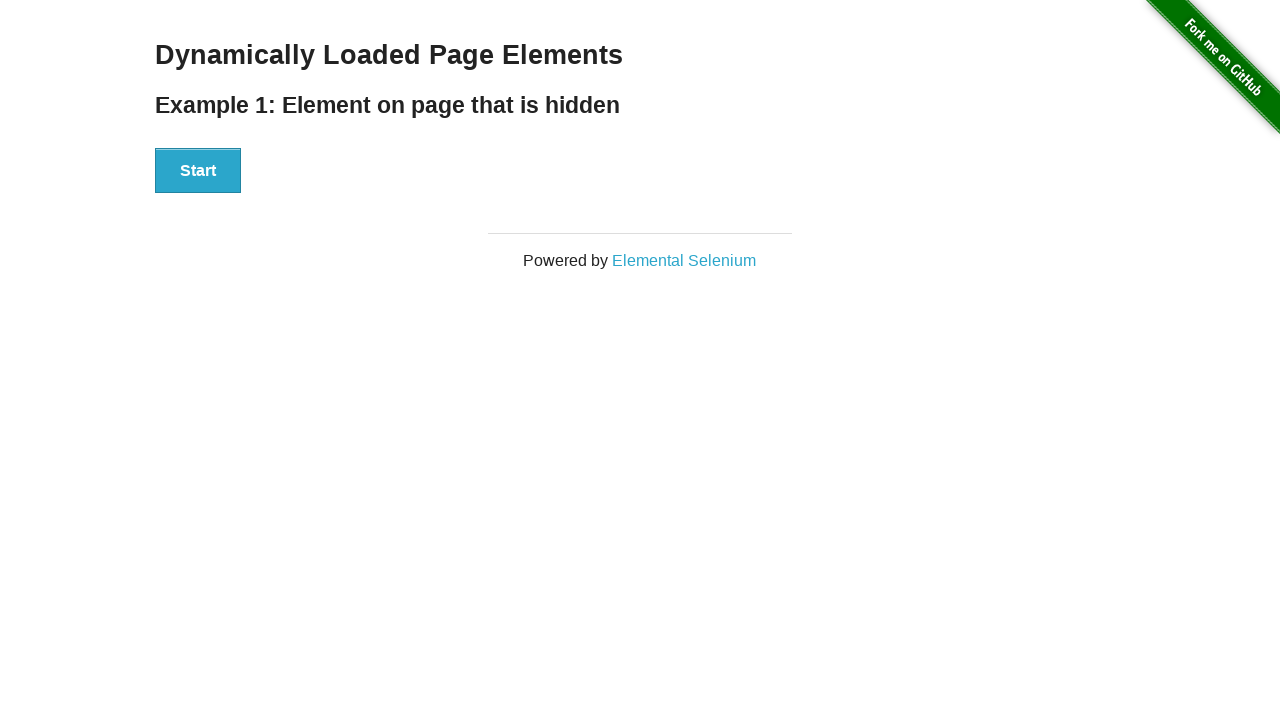

Clicked the Start button to trigger loading at (198, 171) on #start > button
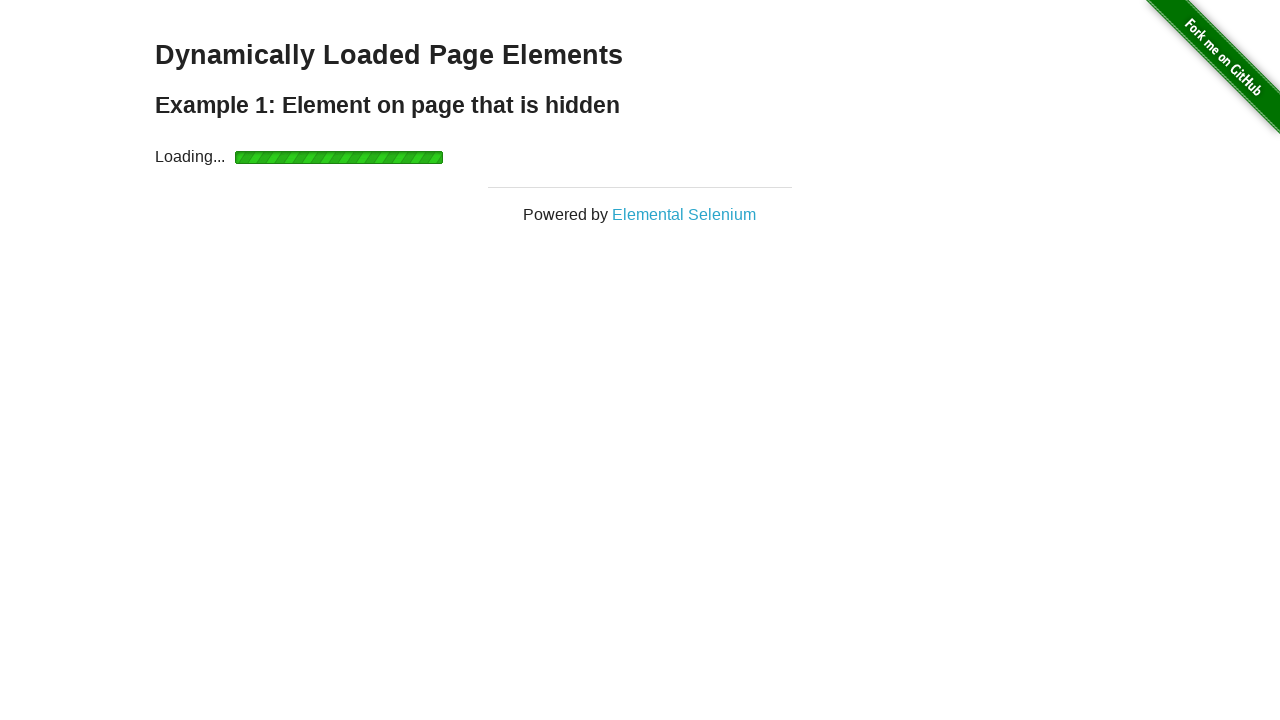

Waited for loaded content to appear
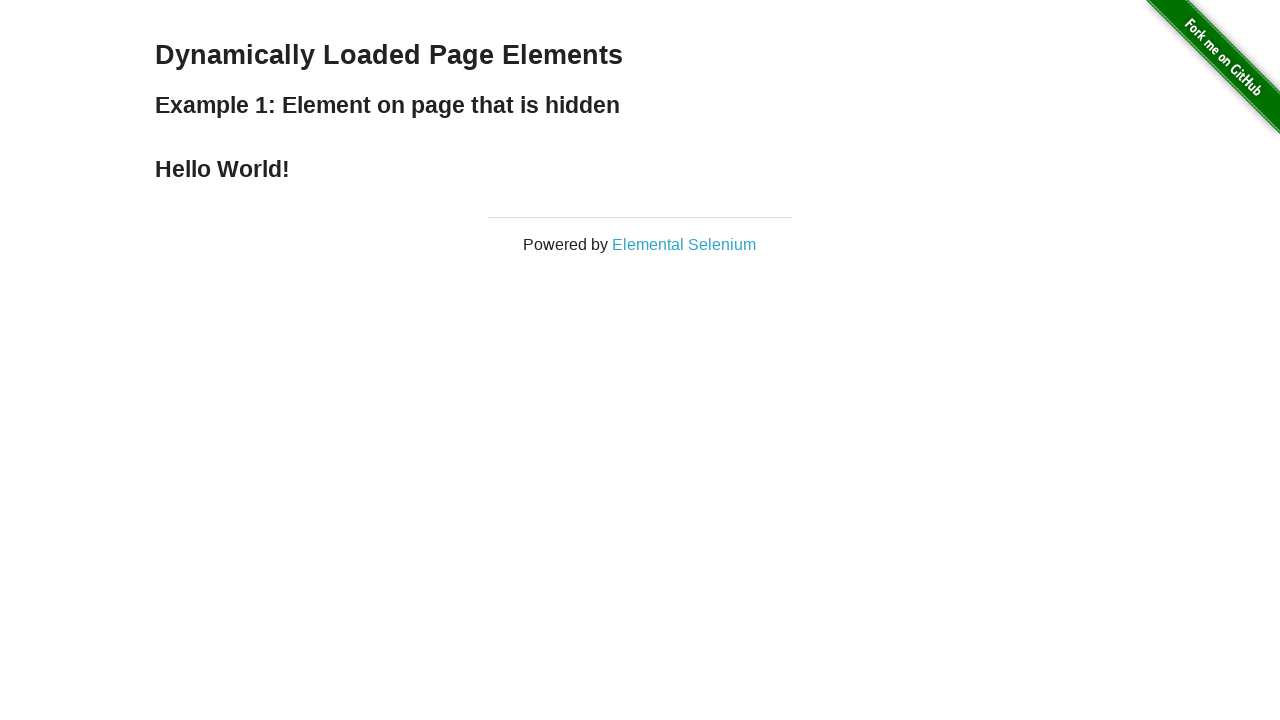

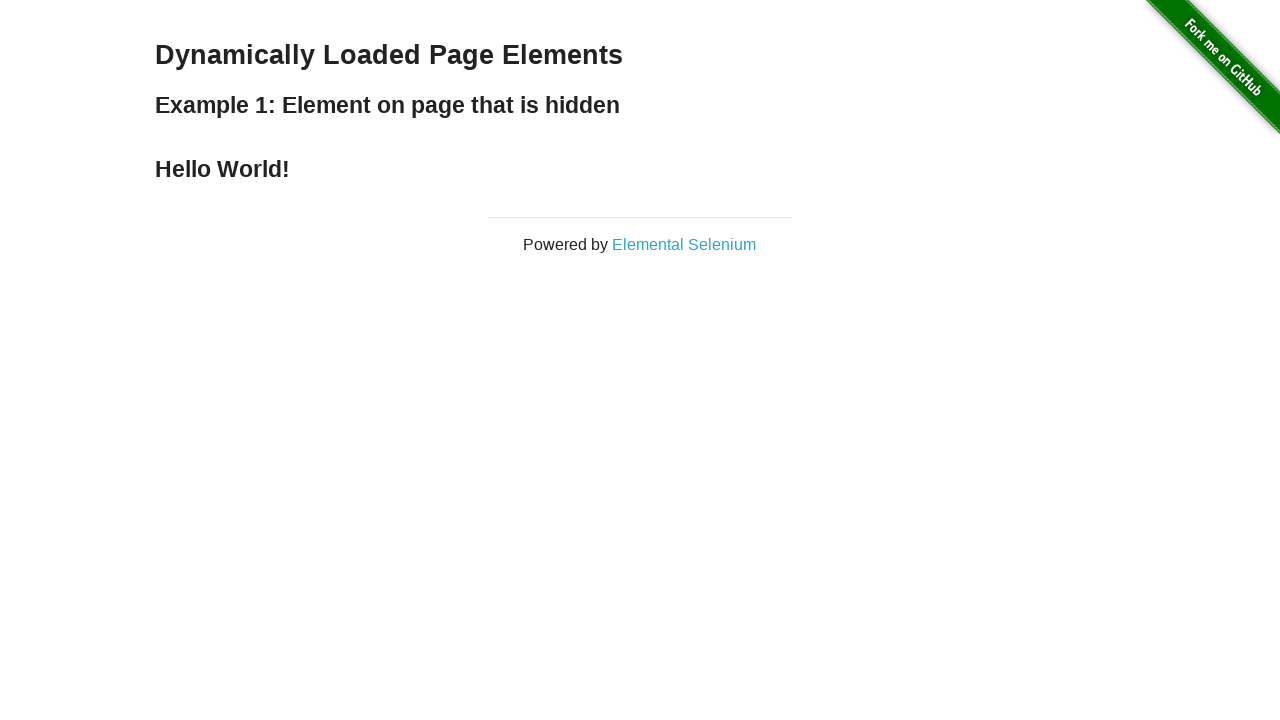